Tests mouse hover functionality by hovering over the first avatar on the page and verifying that additional user information (caption) appears.

Starting URL: http://the-internet.herokuapp.com/hovers

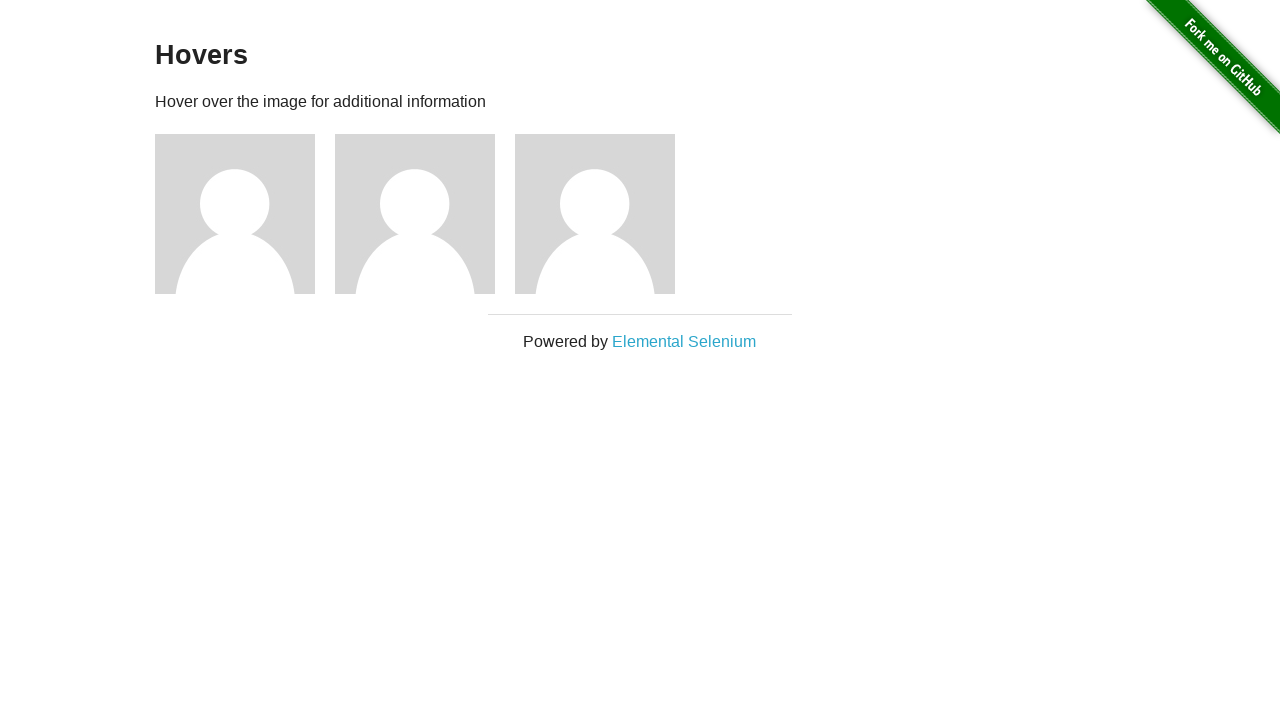

Hovered over the first avatar element at (245, 214) on .figure >> nth=0
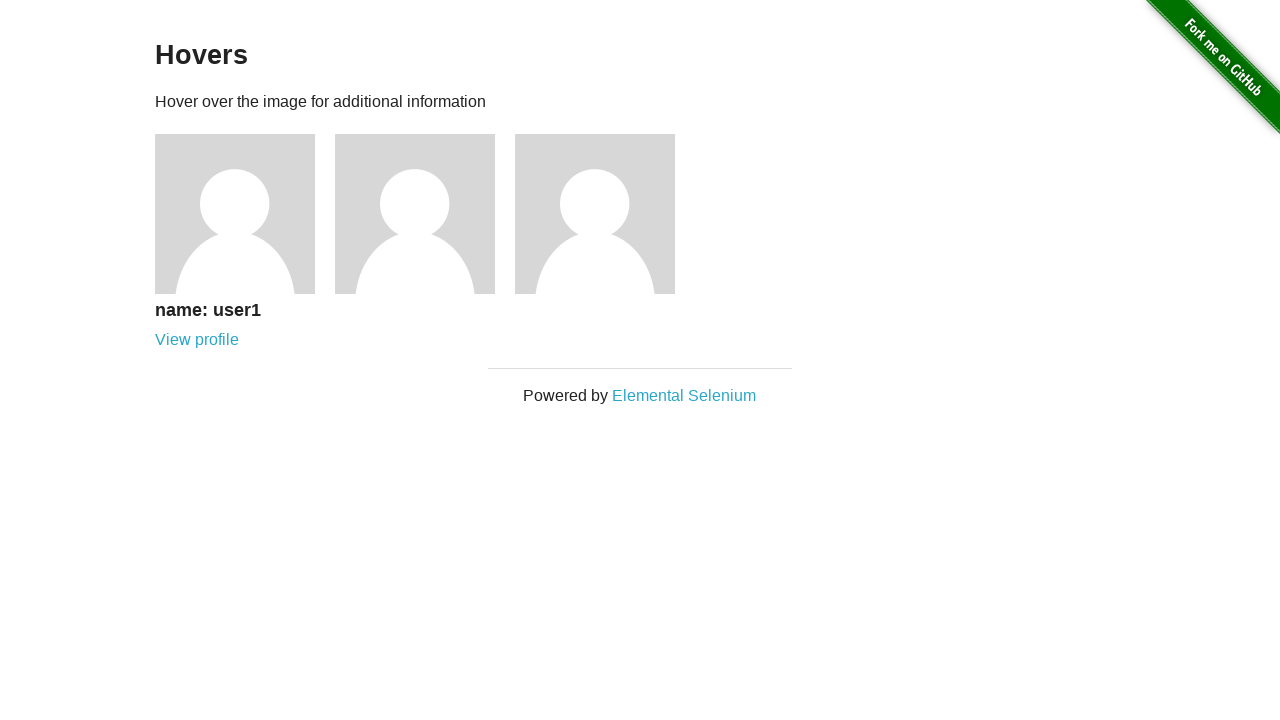

Verified that the caption is visible after hover
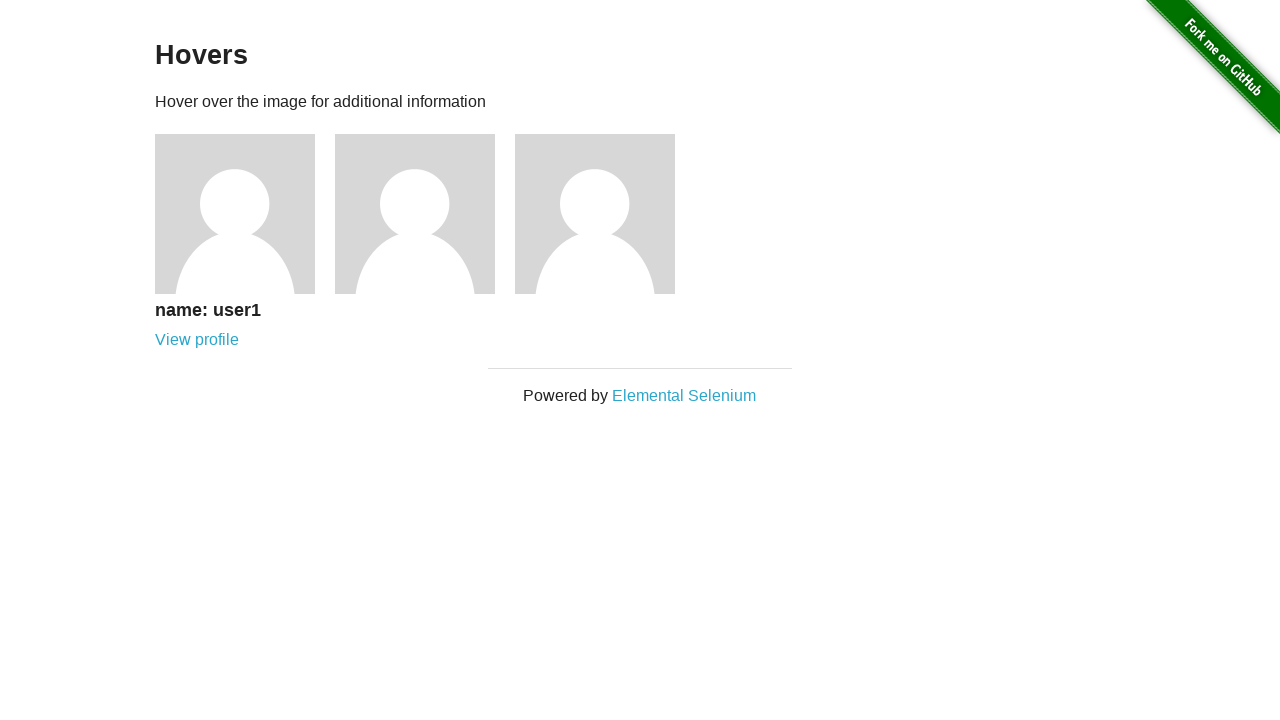

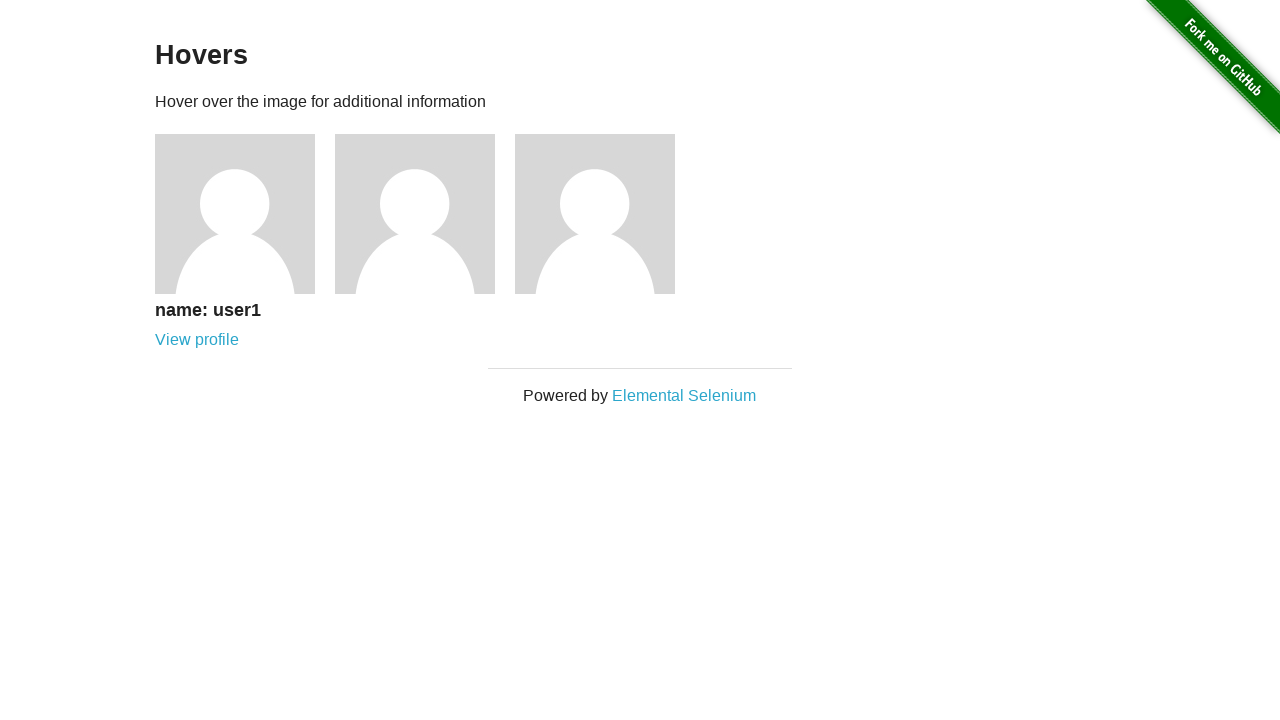